Tests that the Idade field handles a large number (1000)

Starting URL: https://tc-1-final-parte1.vercel.app/

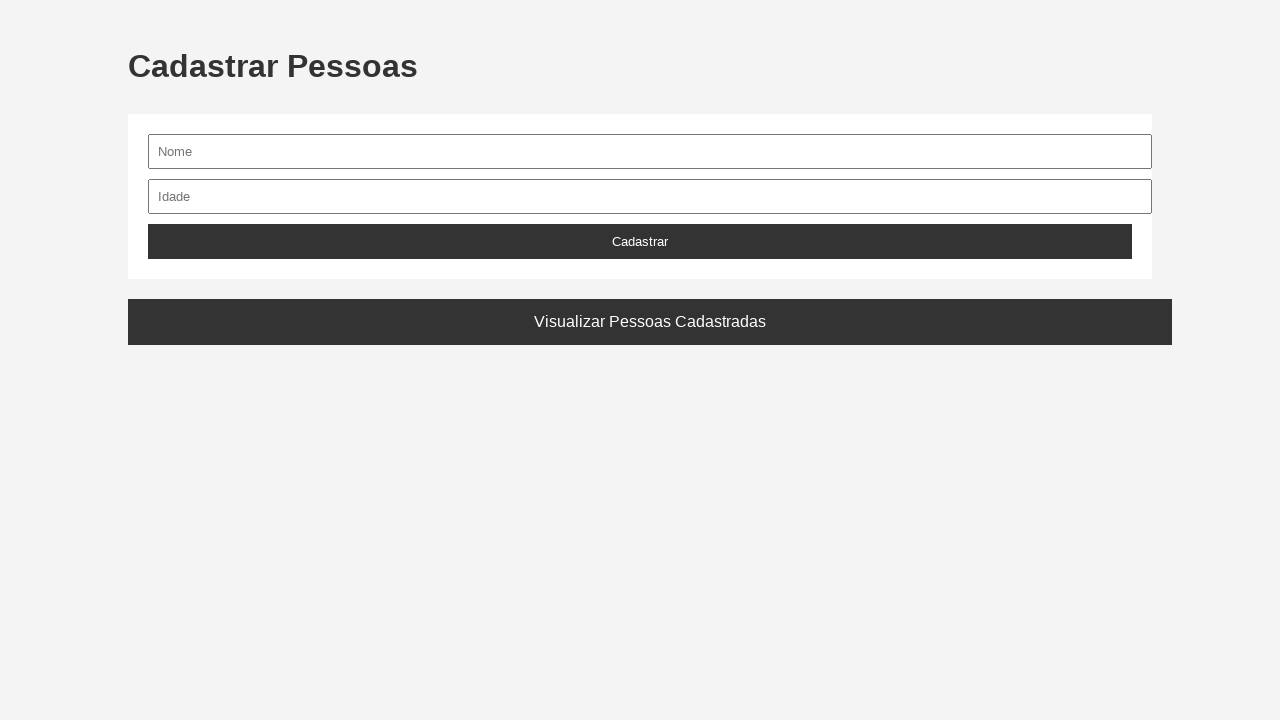

Filled Idade field with large number 1000 on #idade
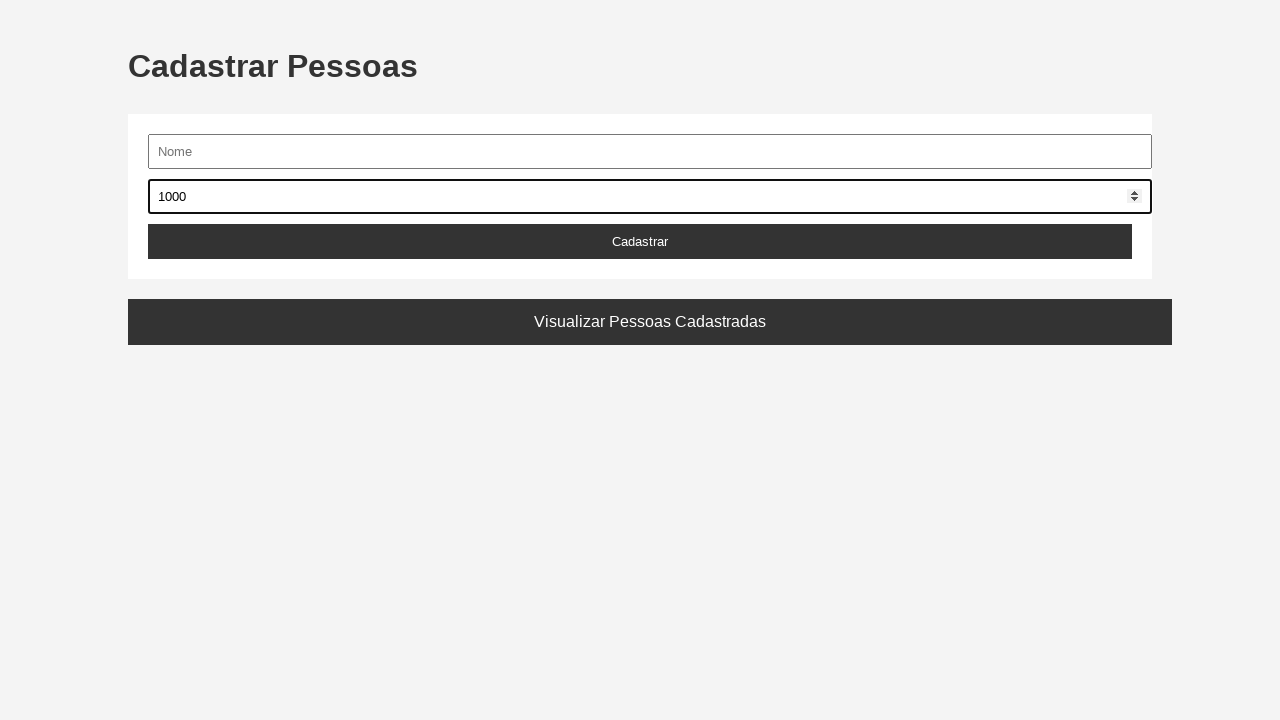

Retrieved current value from Idade field
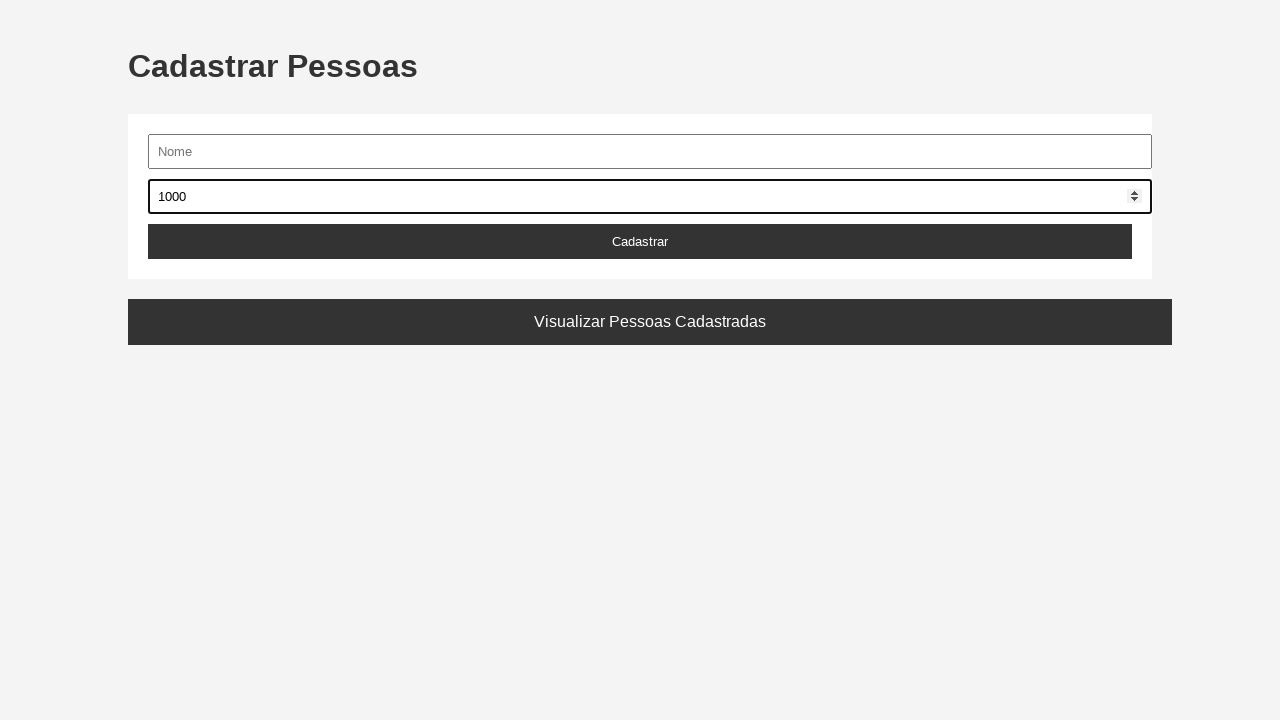

Verified that Idade field contains the expected value '1000'
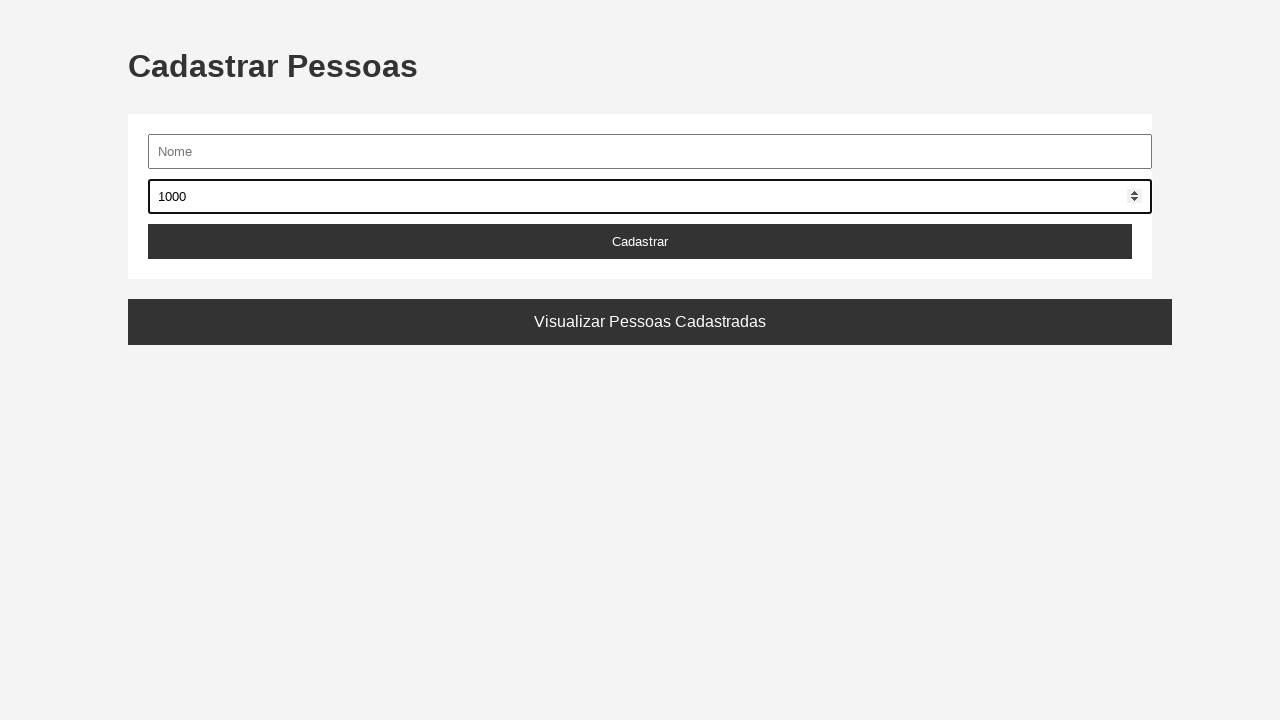

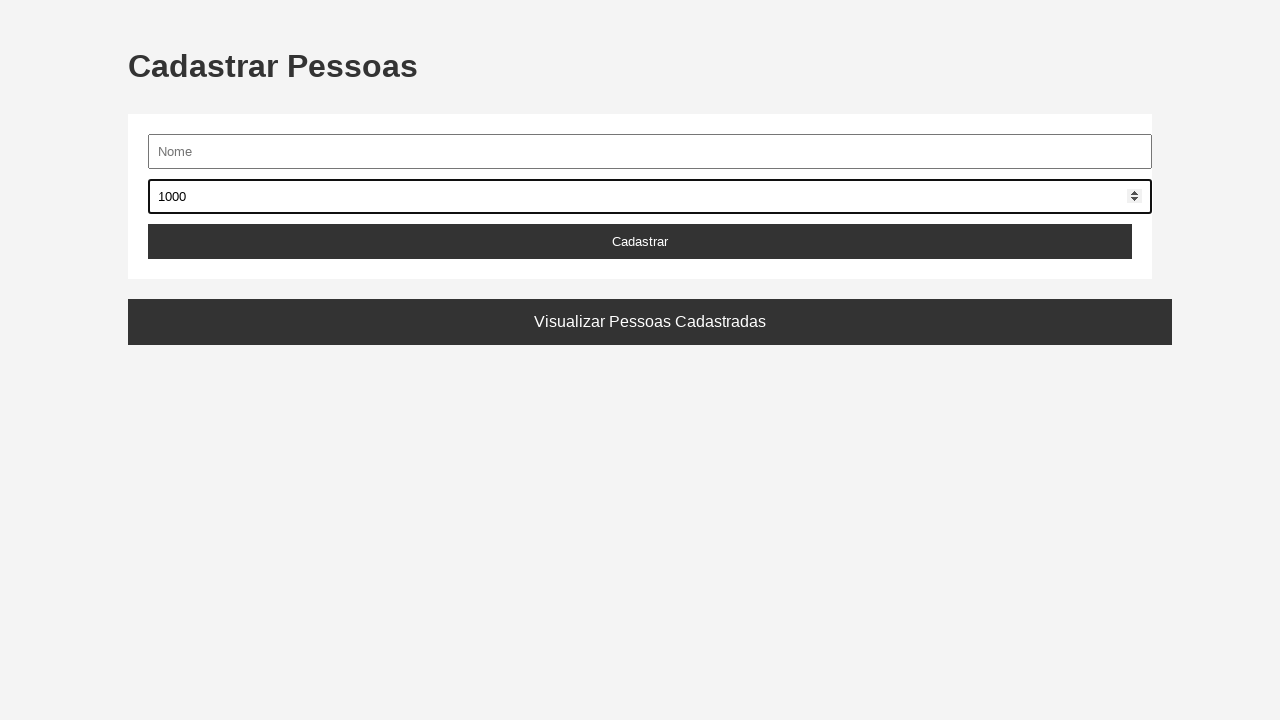